Tests dynamic controls by clicking the Remove button, verifying the "It's gone!" message appears, then clicking Add button and verifying "It's back!" message appears.

Starting URL: https://the-internet.herokuapp.com/dynamic_controls

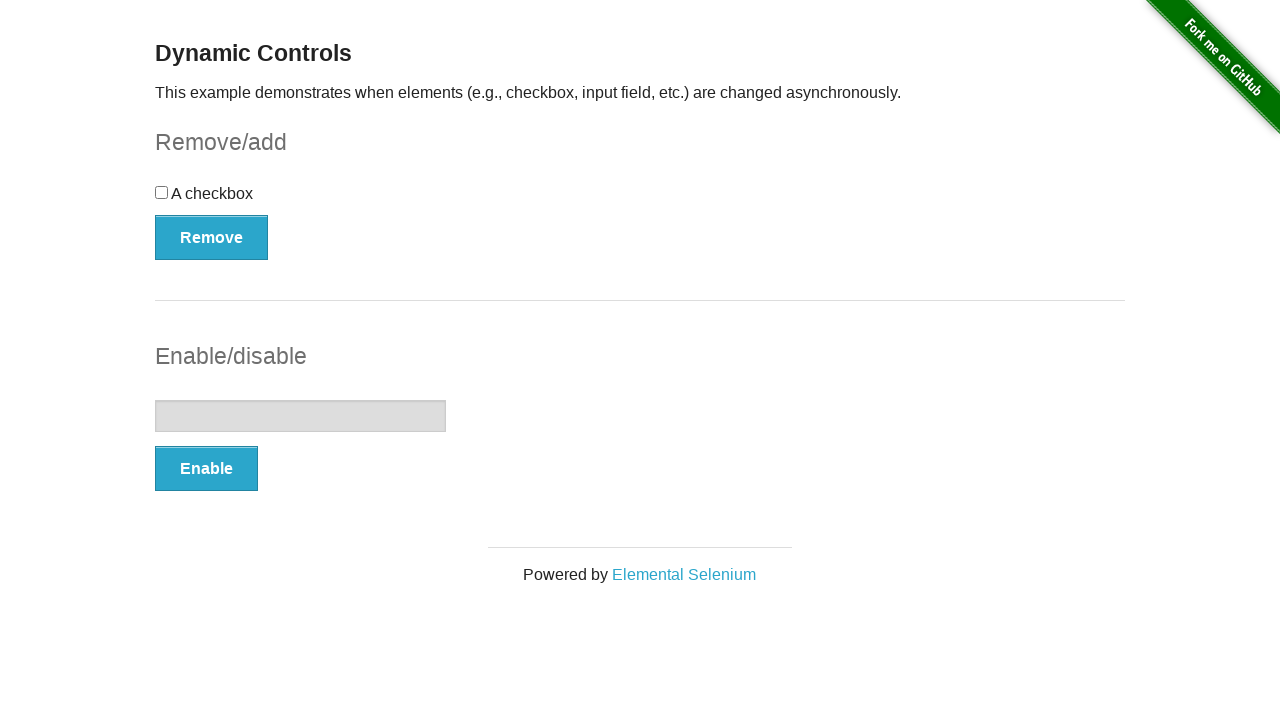

Clicked the Remove button at (212, 237) on xpath=//*[text()='Remove']
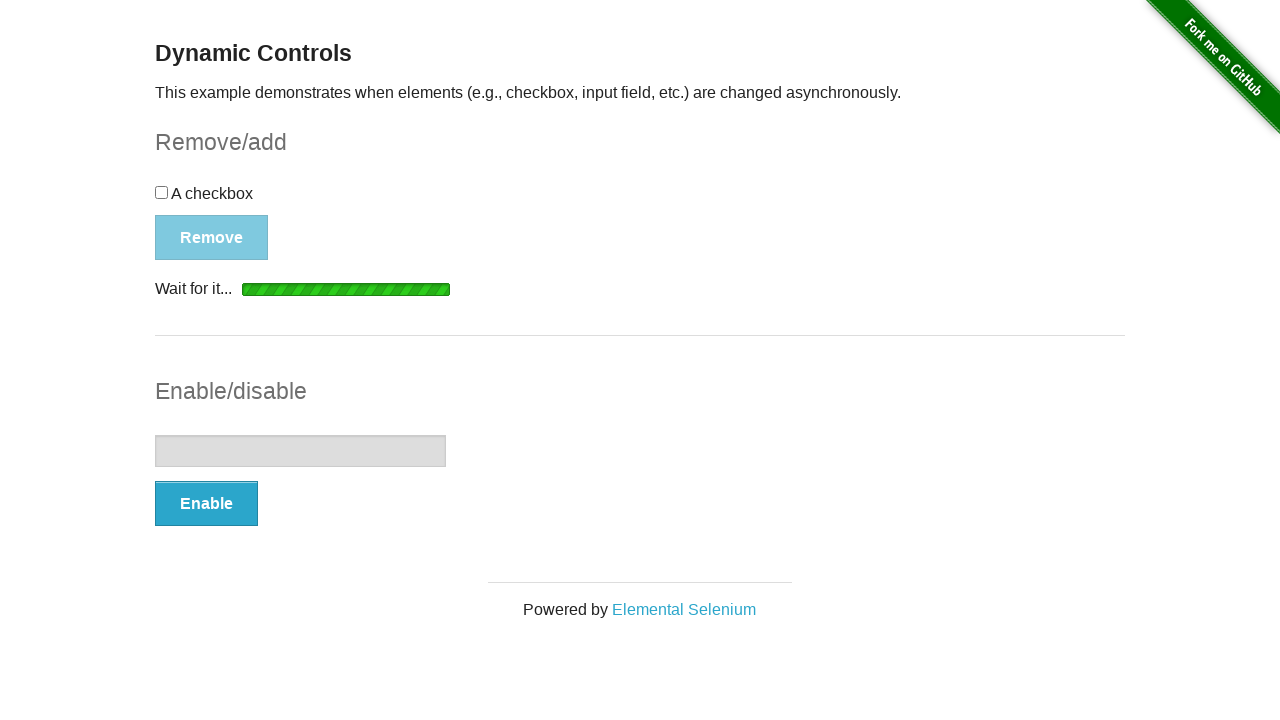

Waited for message element to appear
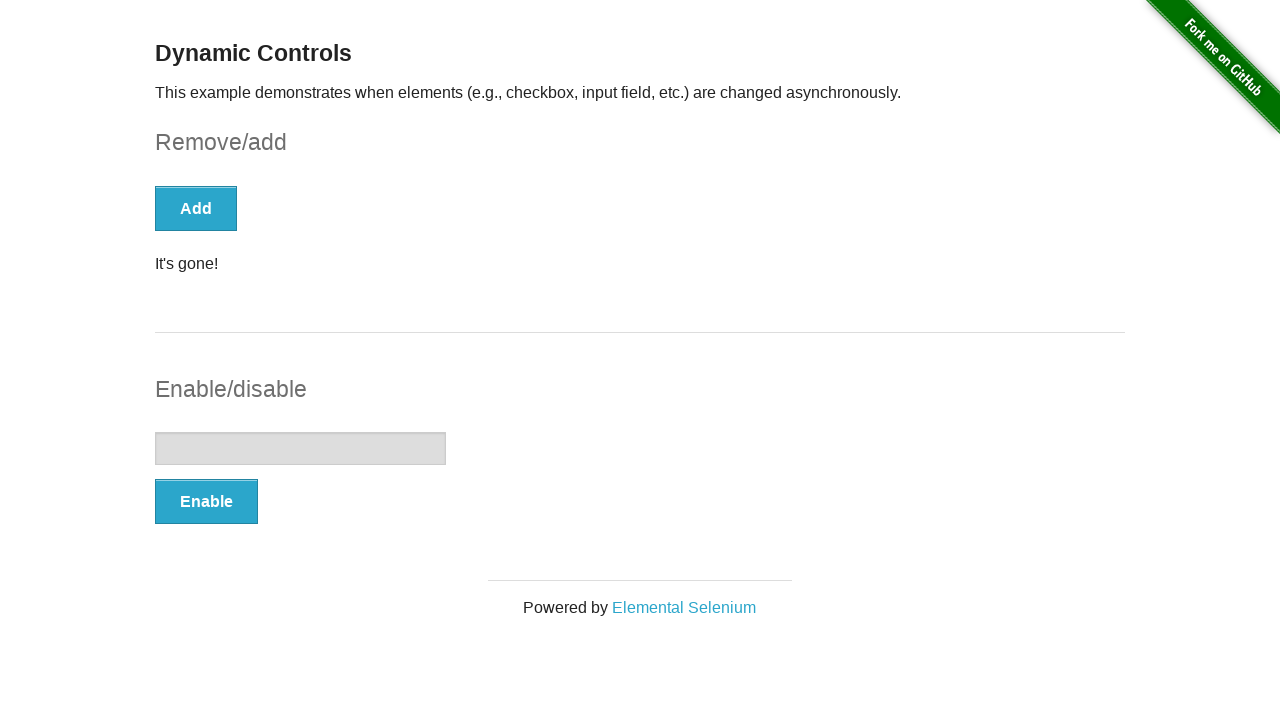

Located the message element
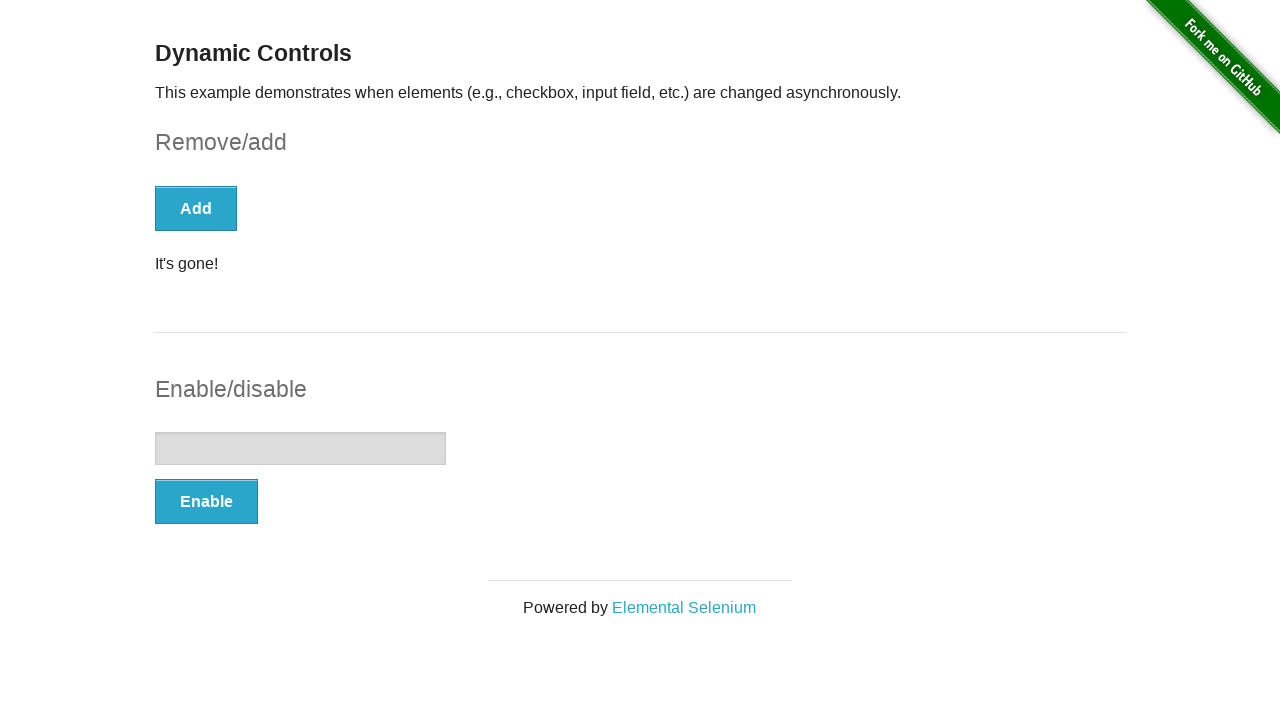

Verified 'It's gone!' message is visible
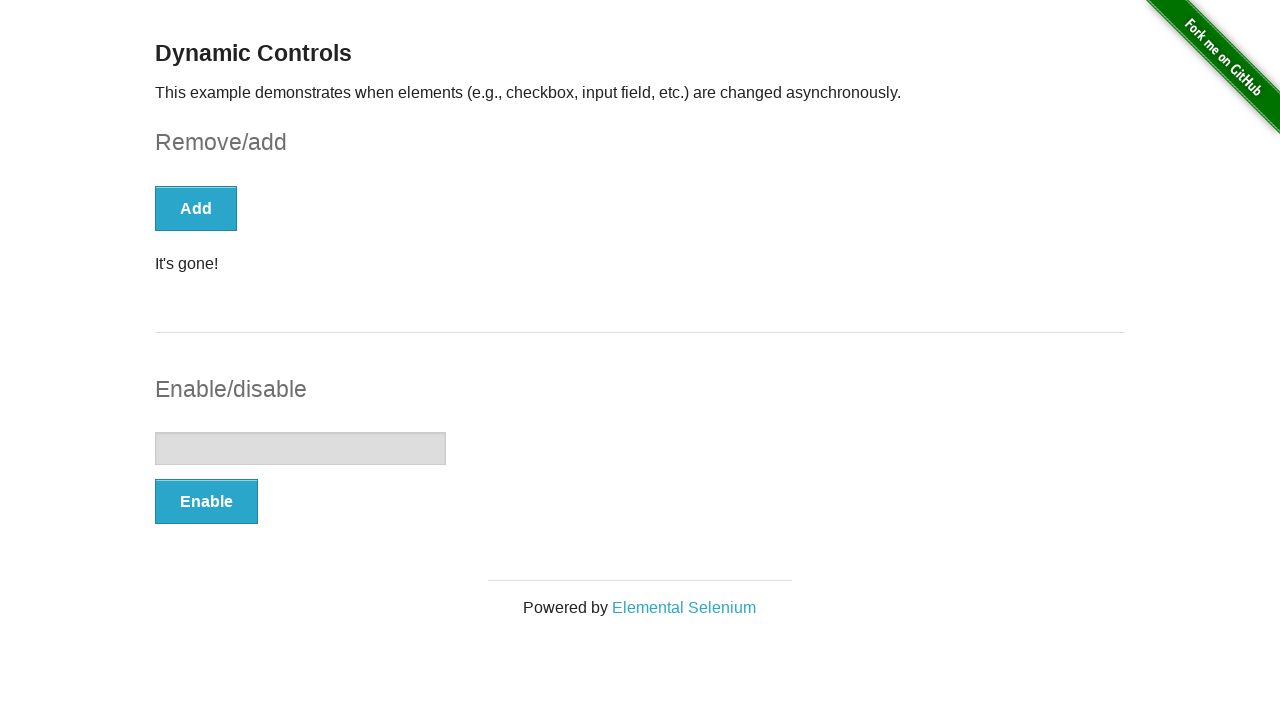

Clicked the Add button at (196, 208) on xpath=//*[text()='Add']
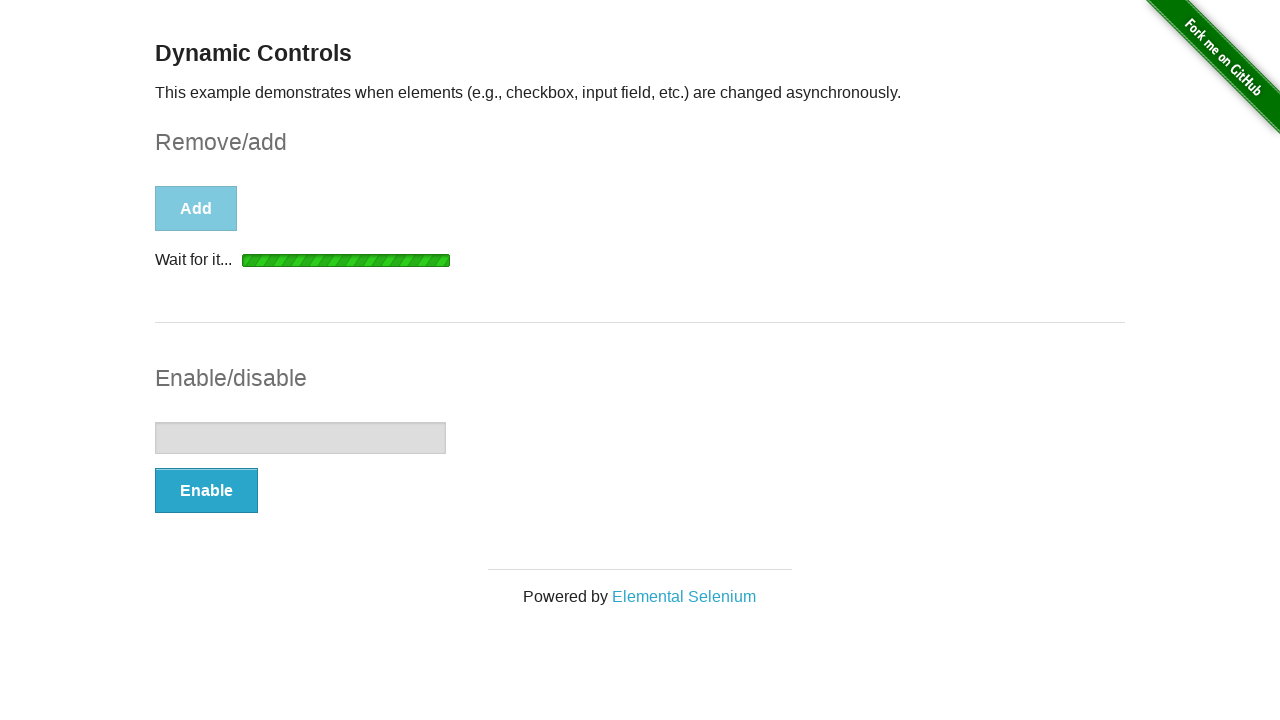

Waited for message element to reappear
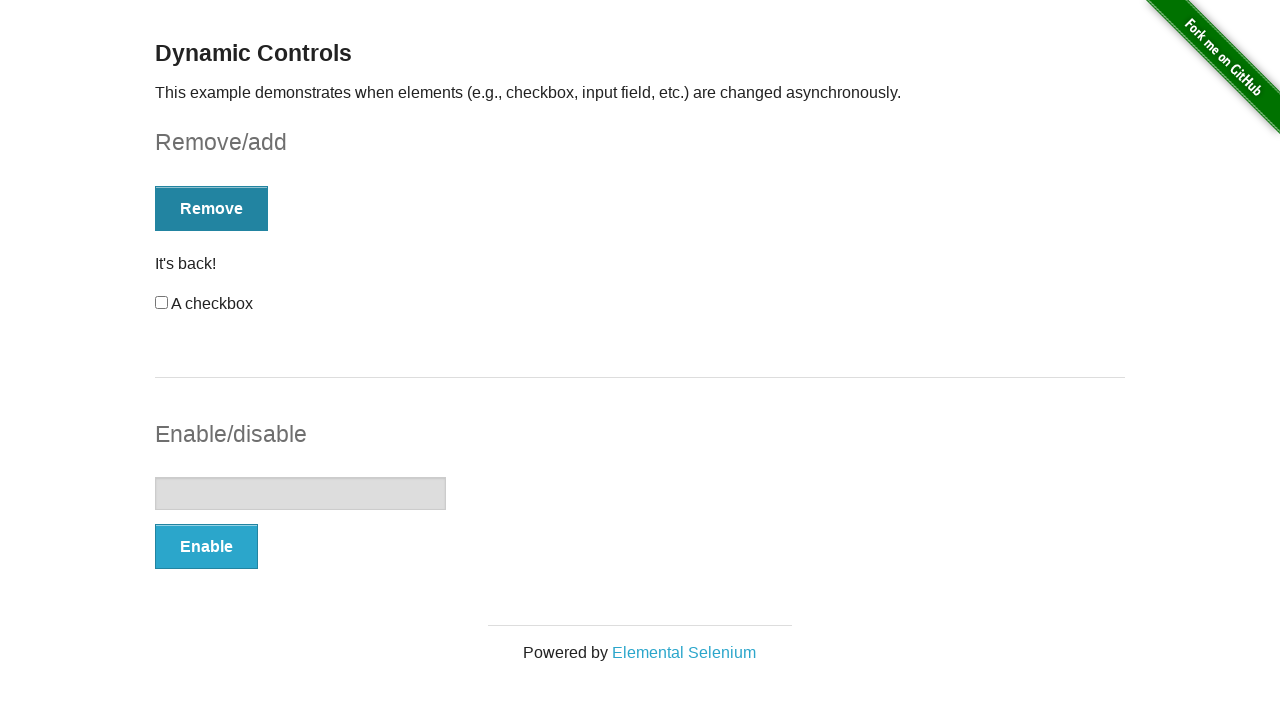

Located the message element
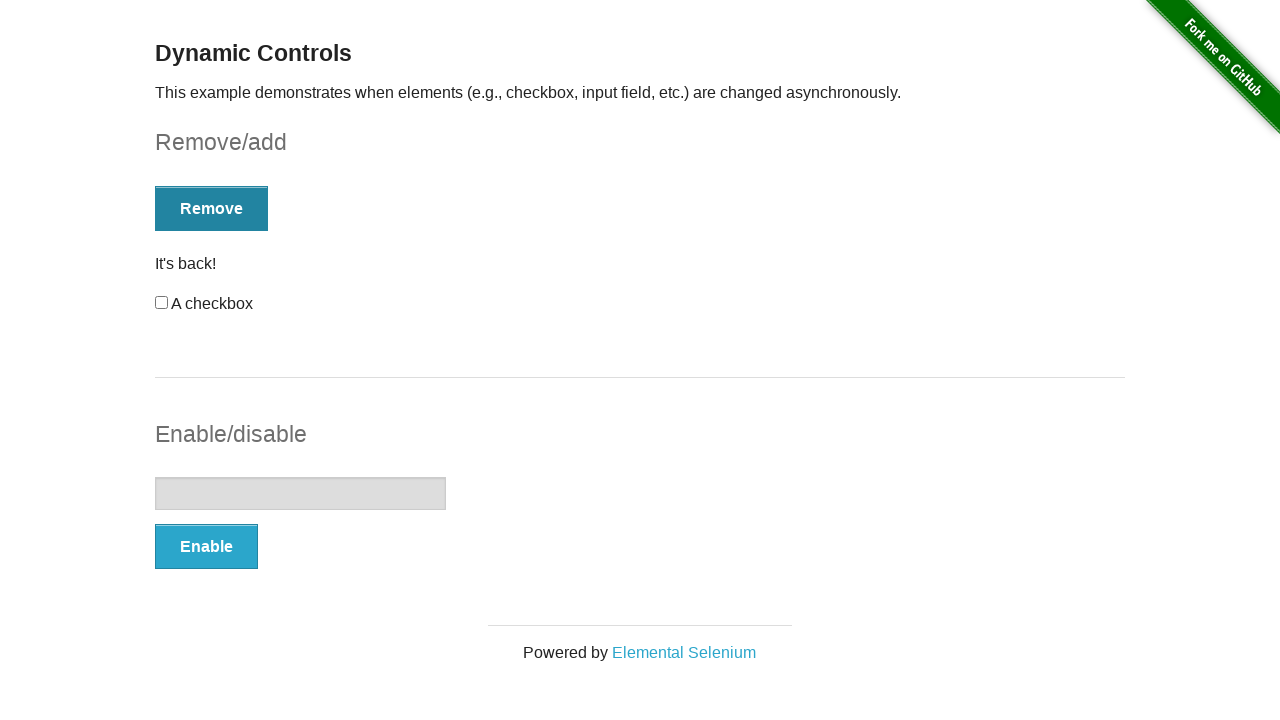

Verified 'It's back!' message is visible
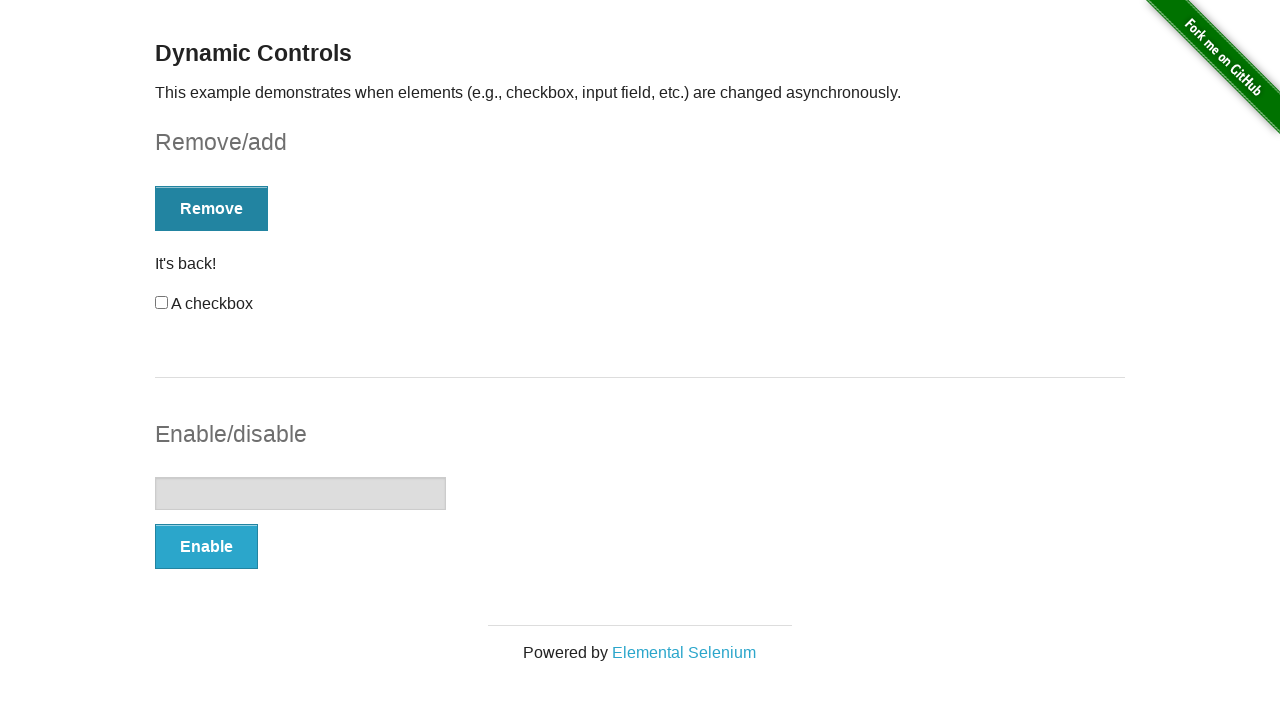

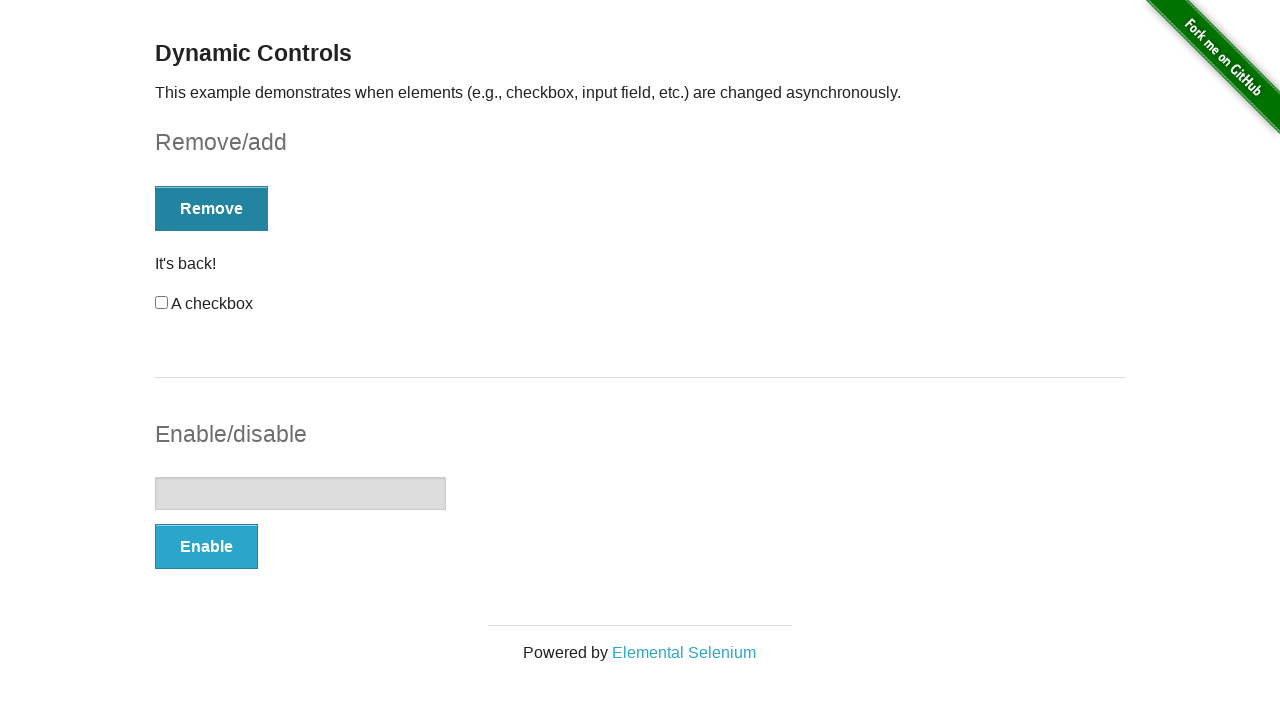